Tests that completed items are removed when clicking Clear completed button

Starting URL: https://demo.playwright.dev/todomvc

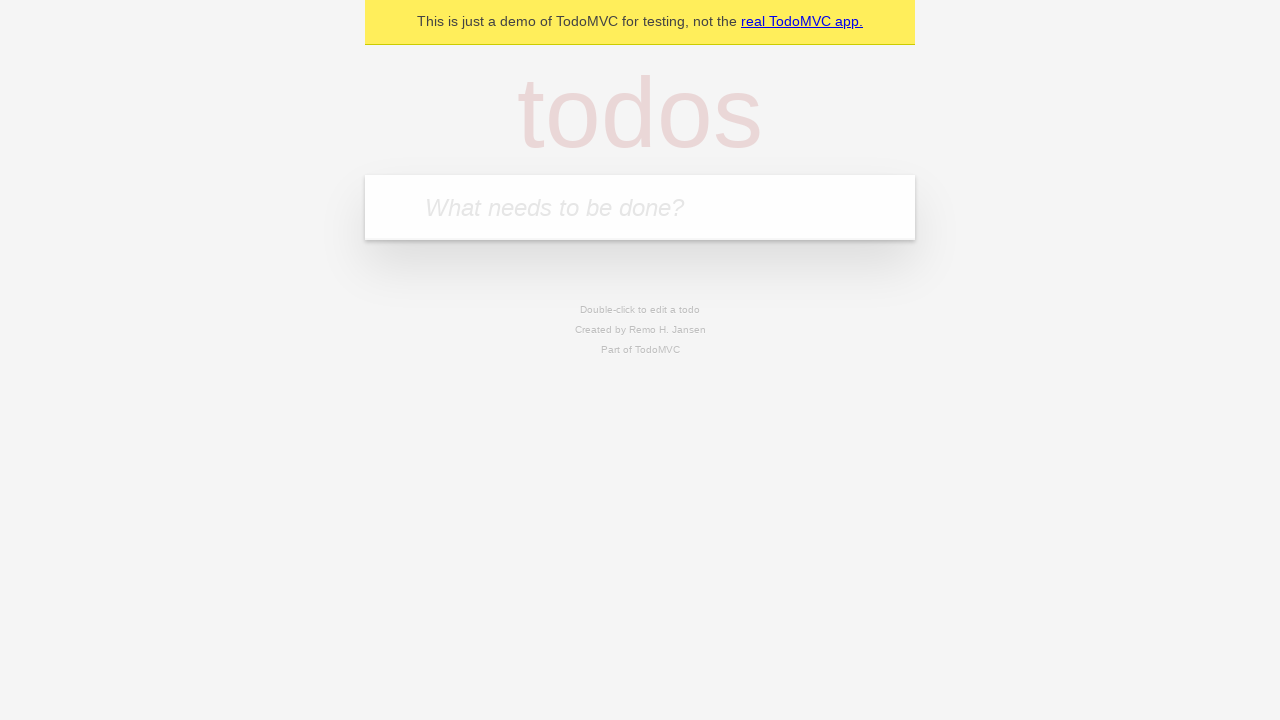

Filled todo input with 'buy some cheese' on internal:attr=[placeholder="What needs to be done?"i]
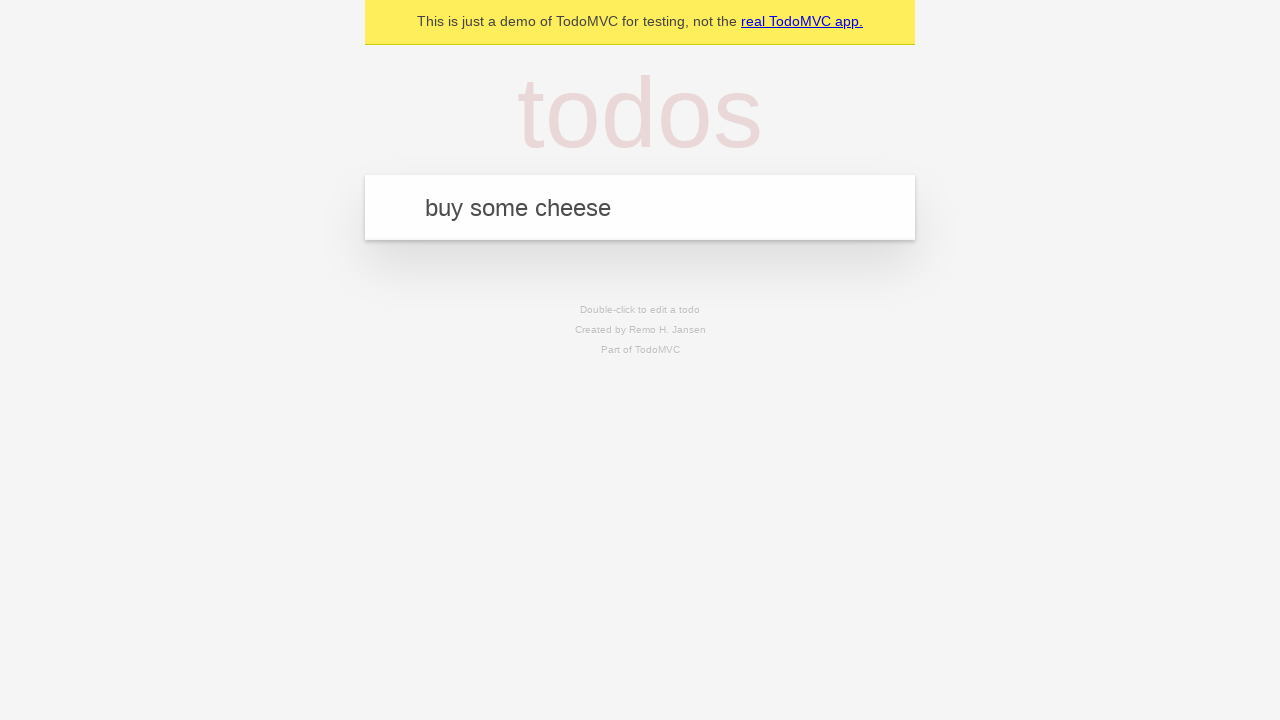

Pressed Enter to create todo 'buy some cheese' on internal:attr=[placeholder="What needs to be done?"i]
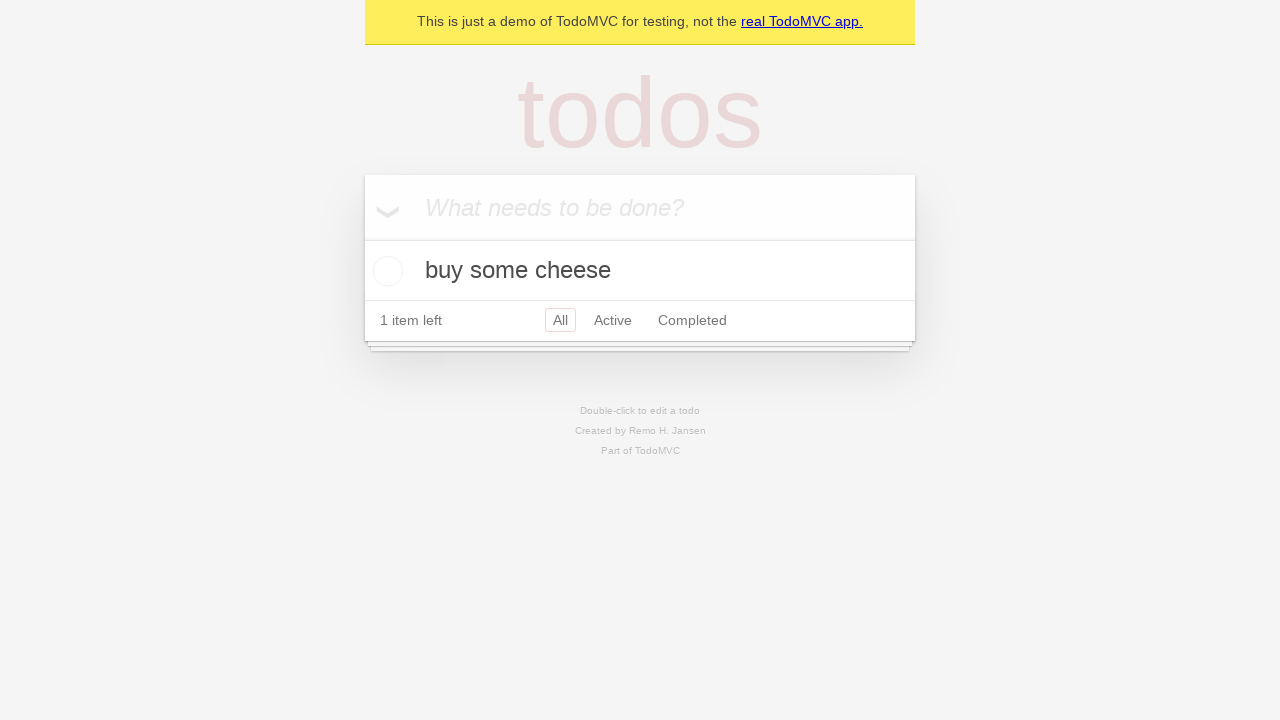

Filled todo input with 'feed the cat' on internal:attr=[placeholder="What needs to be done?"i]
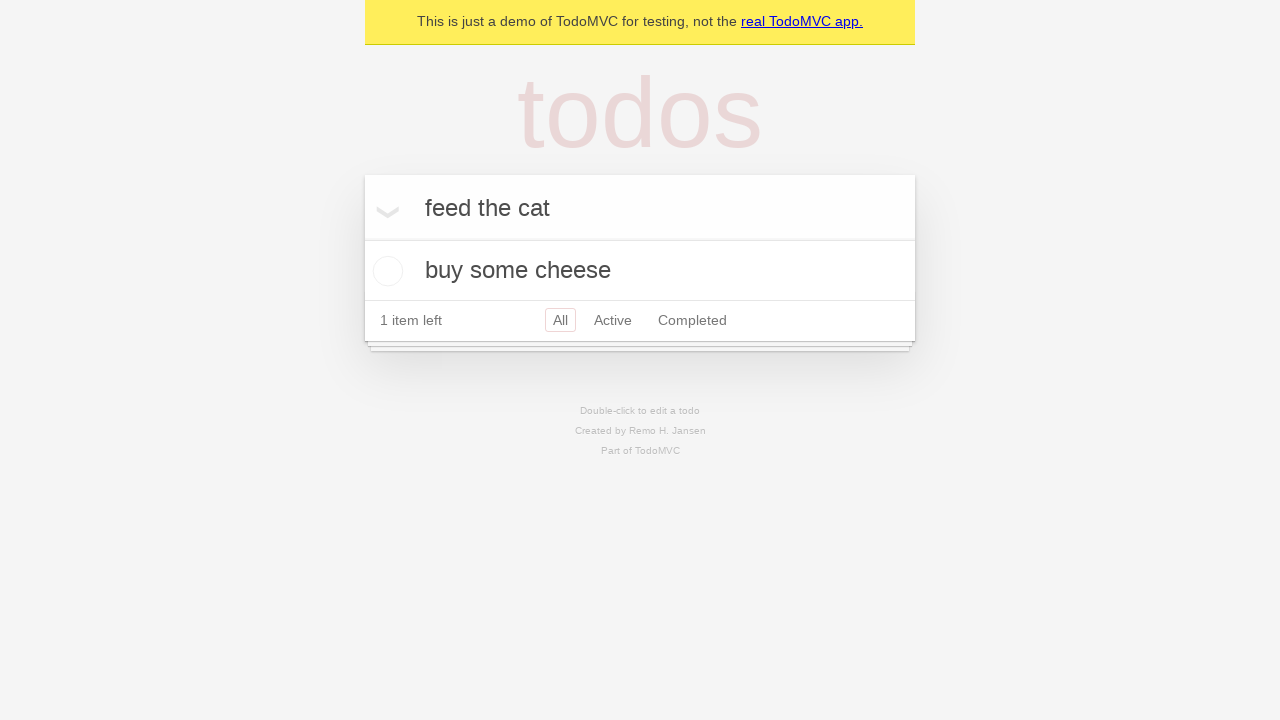

Pressed Enter to create todo 'feed the cat' on internal:attr=[placeholder="What needs to be done?"i]
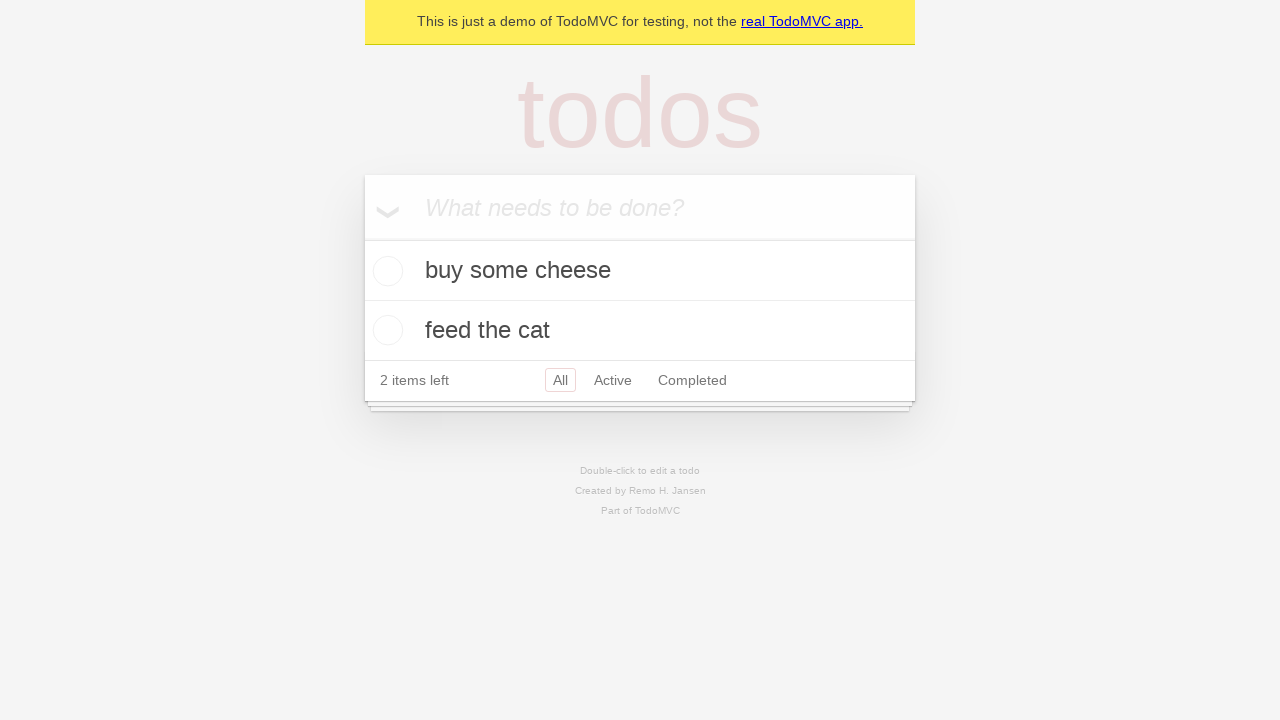

Filled todo input with 'book a doctors appointment' on internal:attr=[placeholder="What needs to be done?"i]
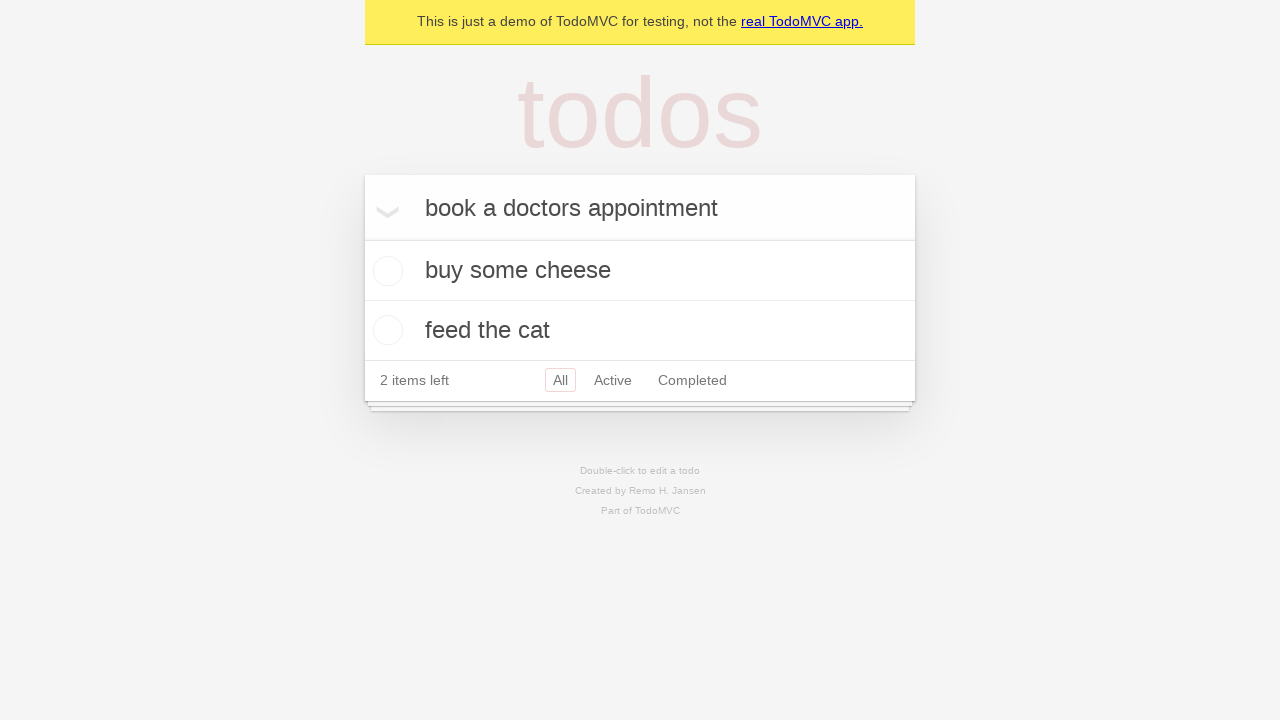

Pressed Enter to create todo 'book a doctors appointment' on internal:attr=[placeholder="What needs to be done?"i]
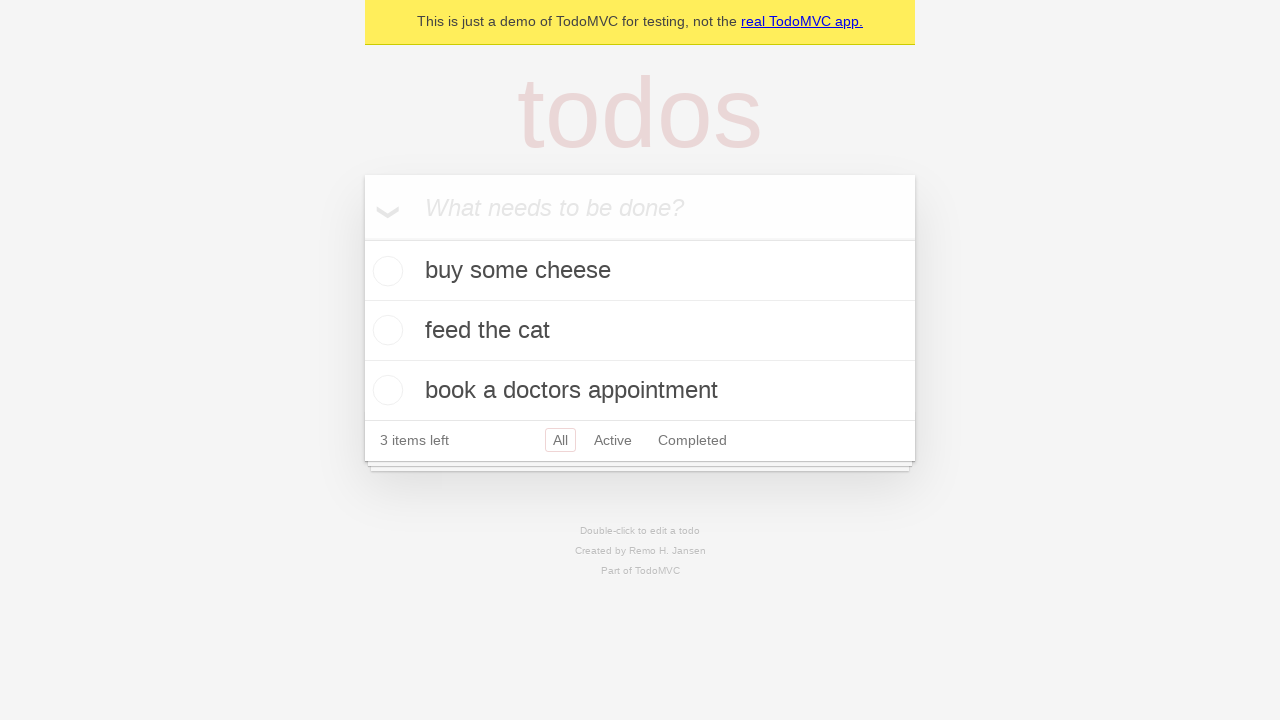

Waited for all 3 todo items to be created
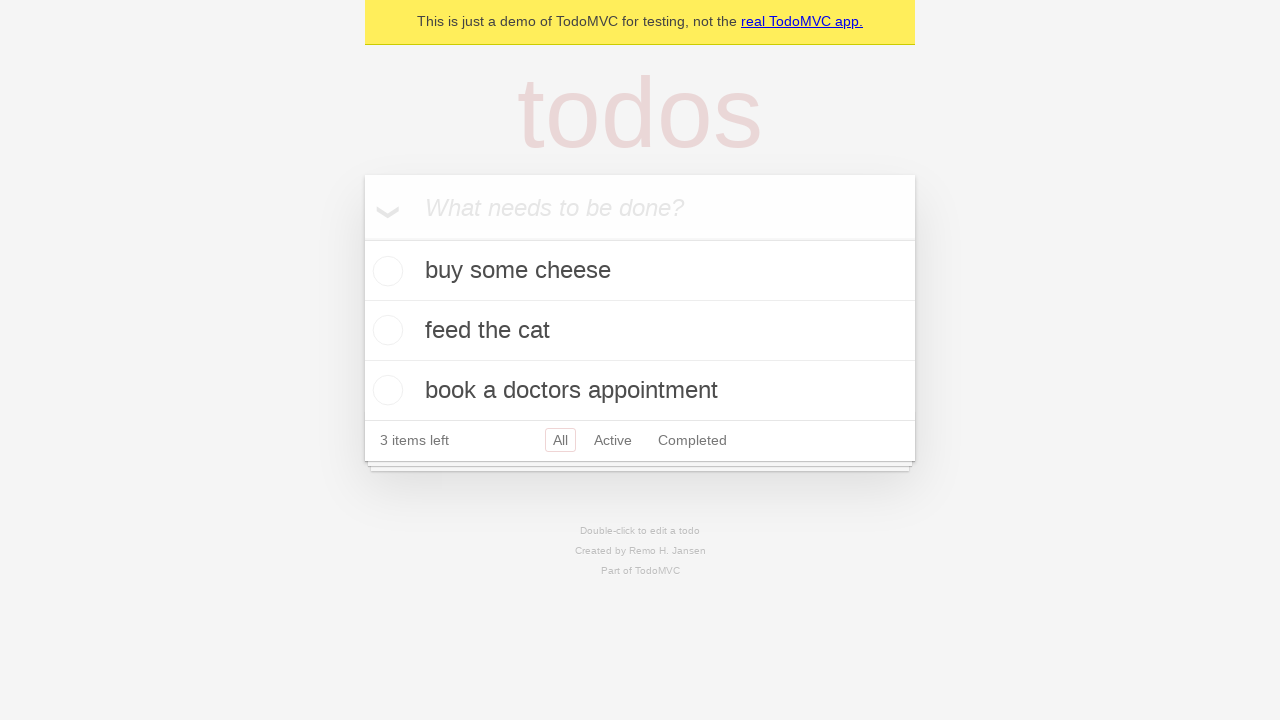

Checked the second todo item to mark it as completed at (385, 330) on internal:testid=[data-testid="todo-item"s] >> nth=1 >> internal:role=checkbox
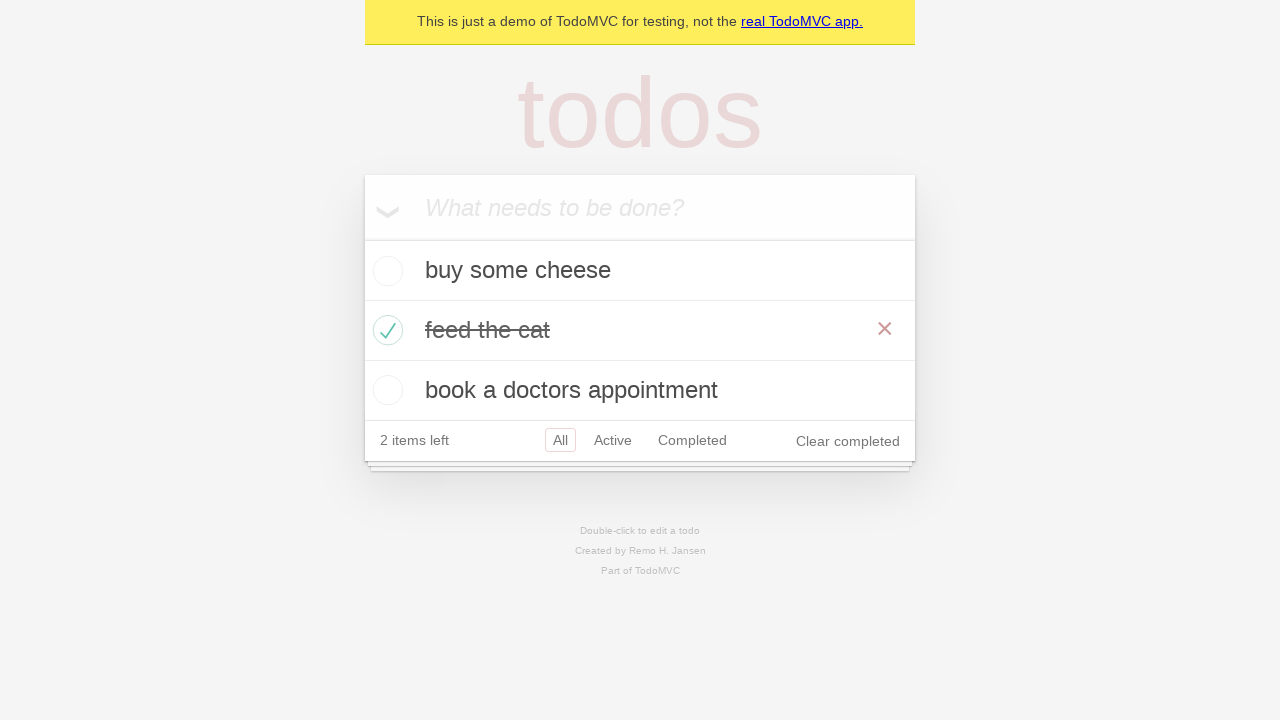

Clicked 'Clear completed' button to remove completed items at (848, 441) on internal:role=button[name="Clear completed"i]
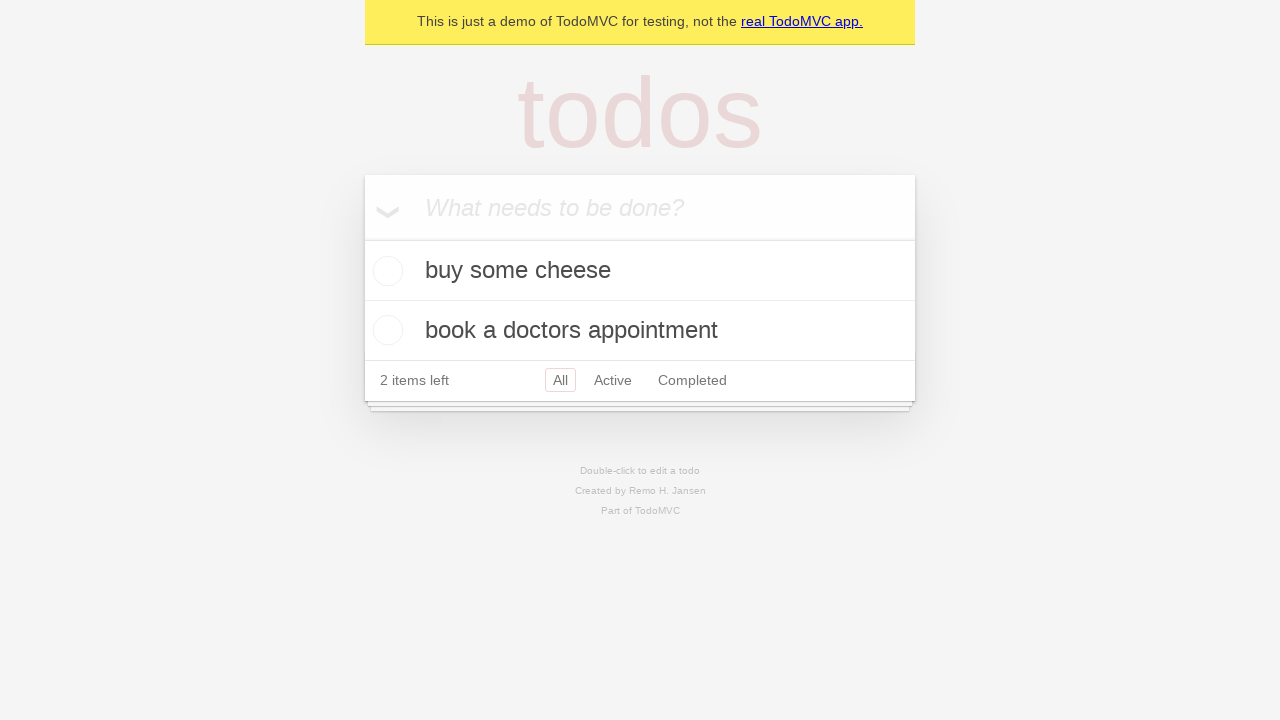

Waited for completed item to be removed from the list
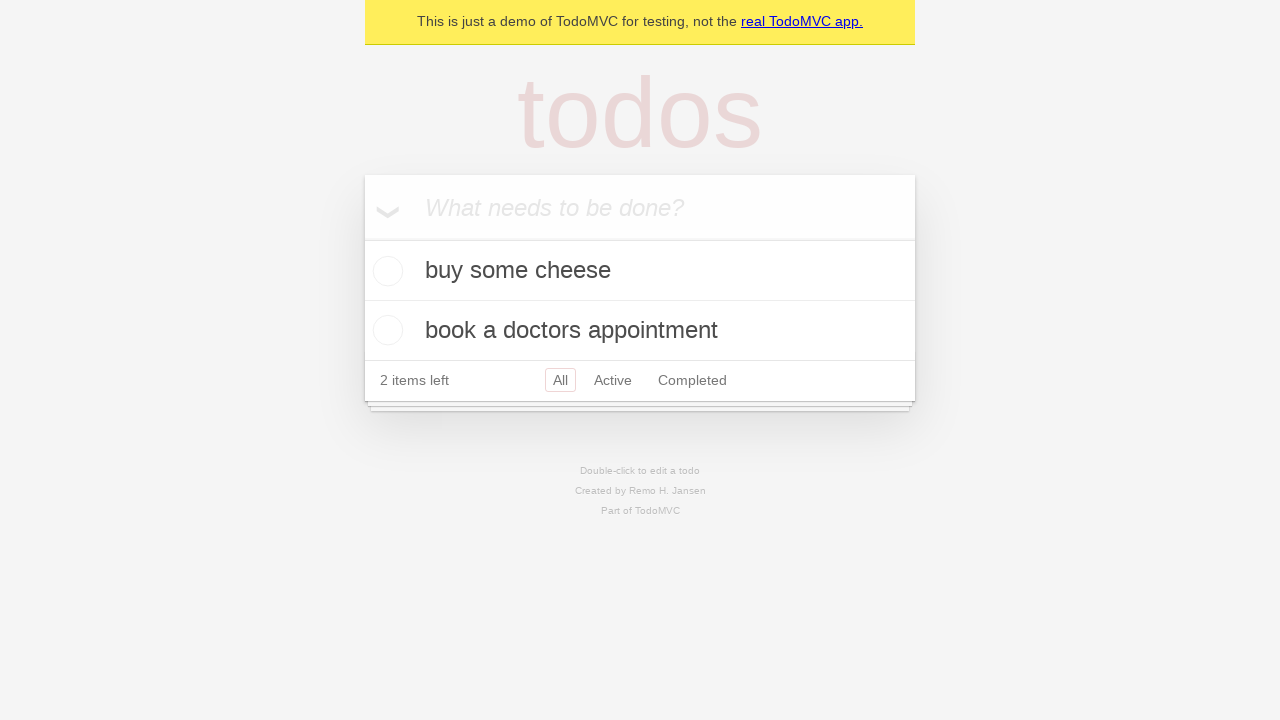

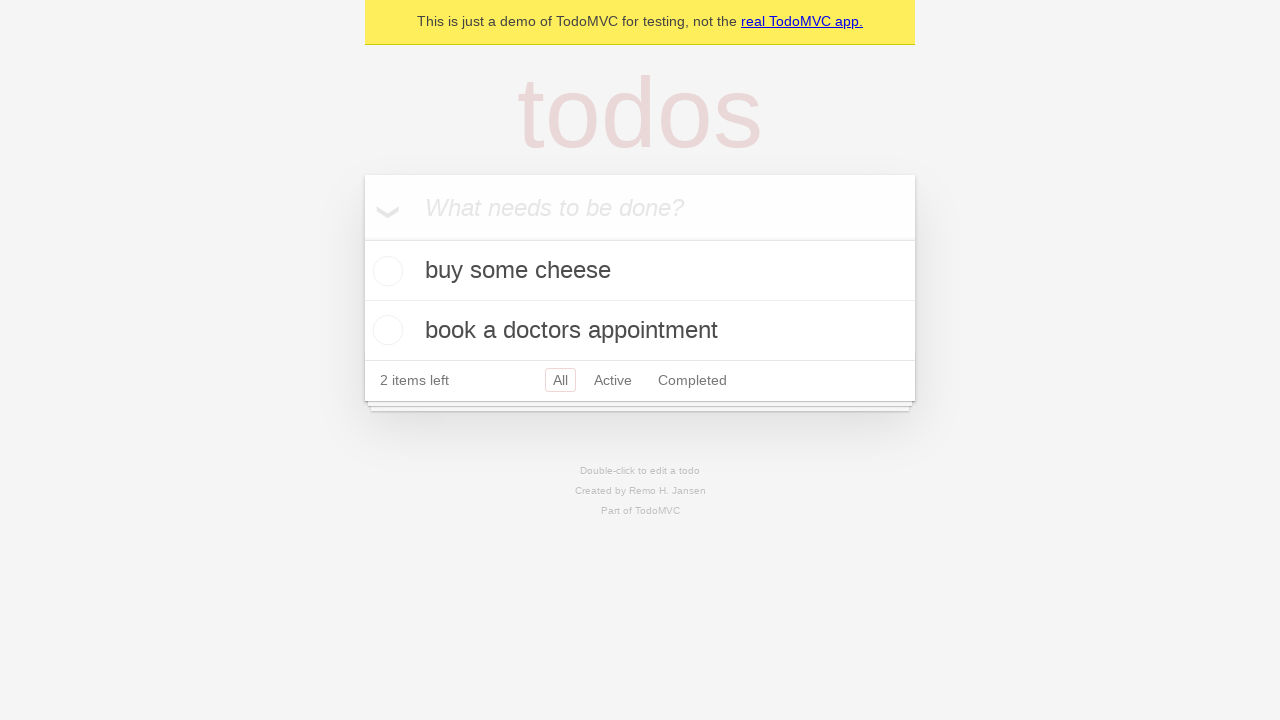